Navigates to a demo page and scrolls to the Interactions element using JavaScript scrolling

Starting URL: https://demoqa.com/select-menu

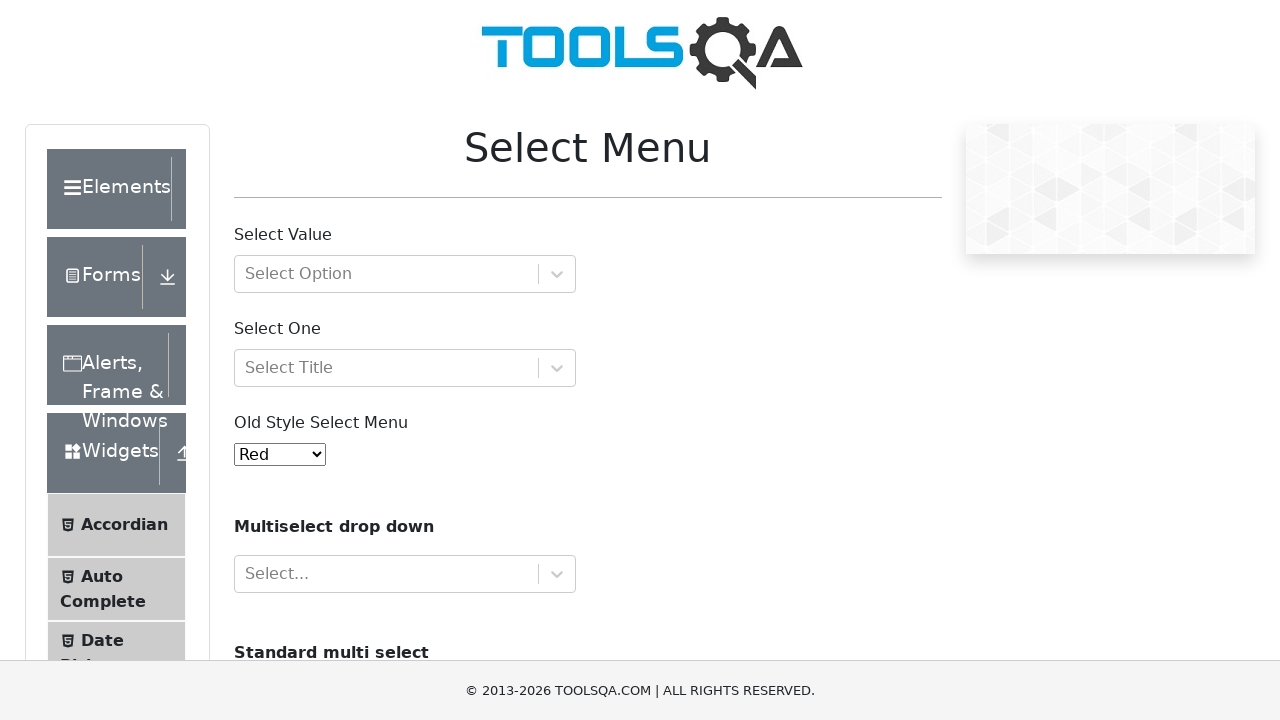

Navigated to https://demoqa.com/select-menu
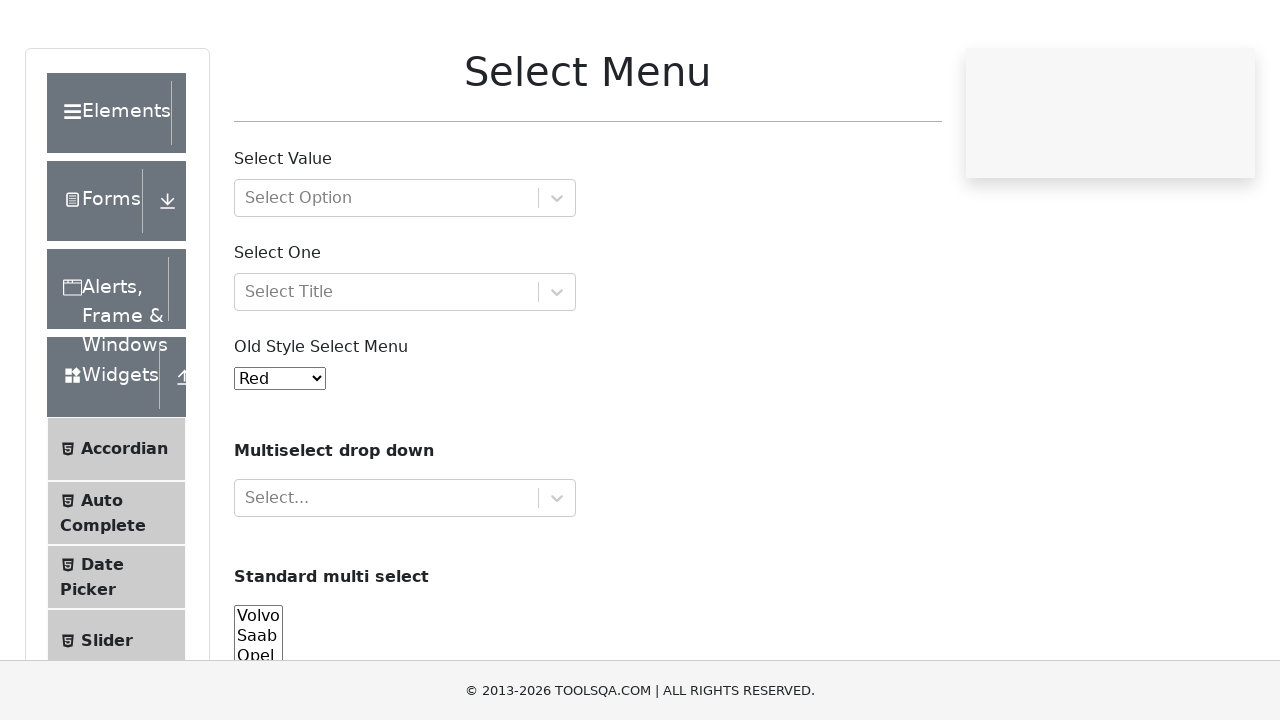

Located Interactions element
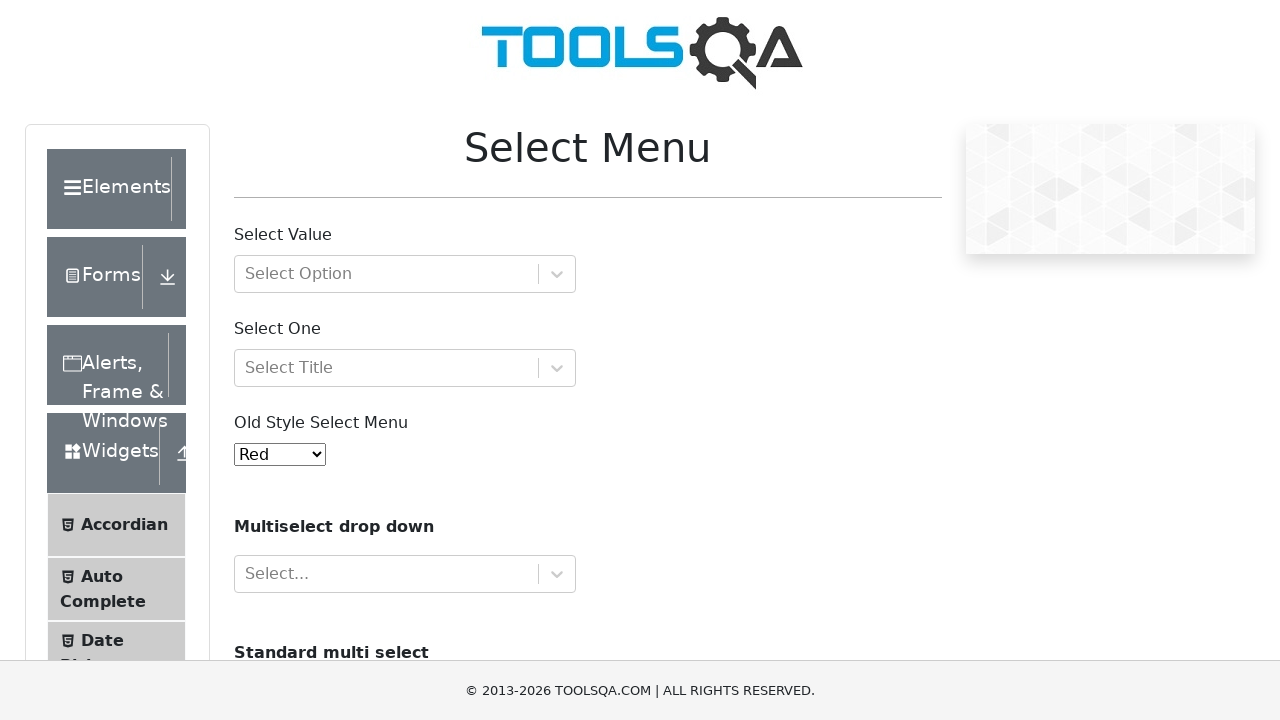

Scrolled to Interactions element using JavaScript scrolling
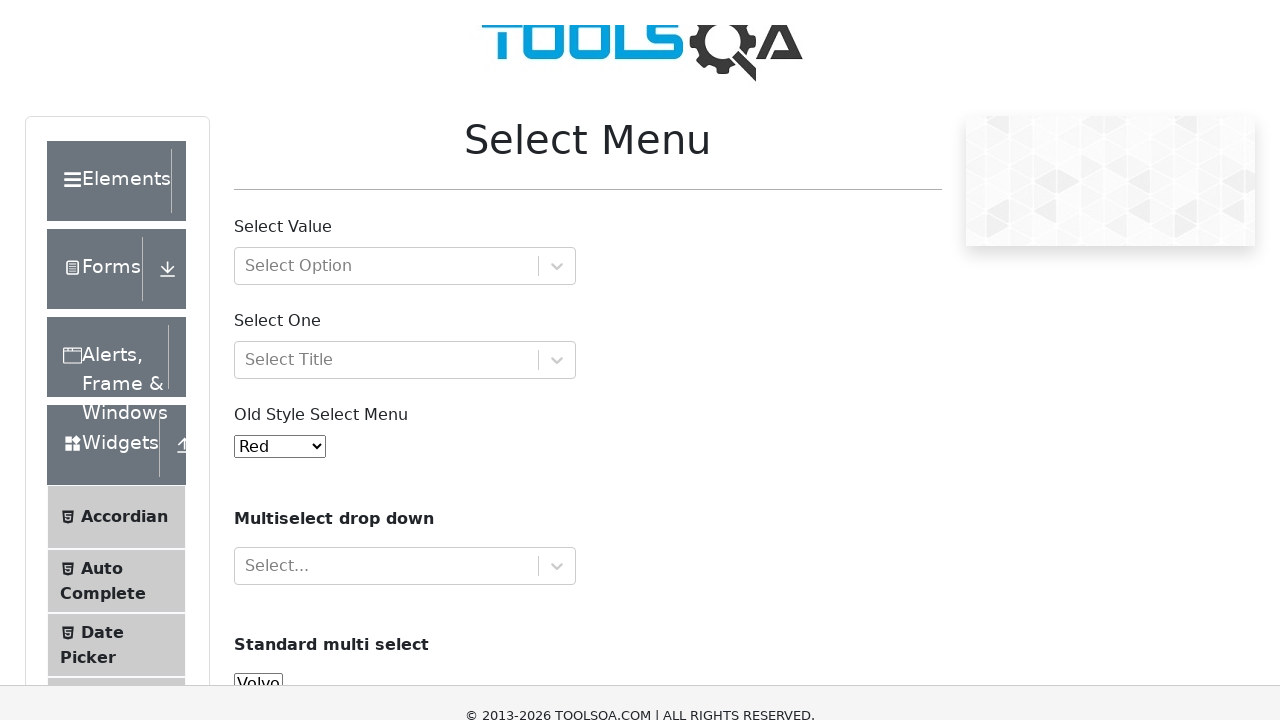

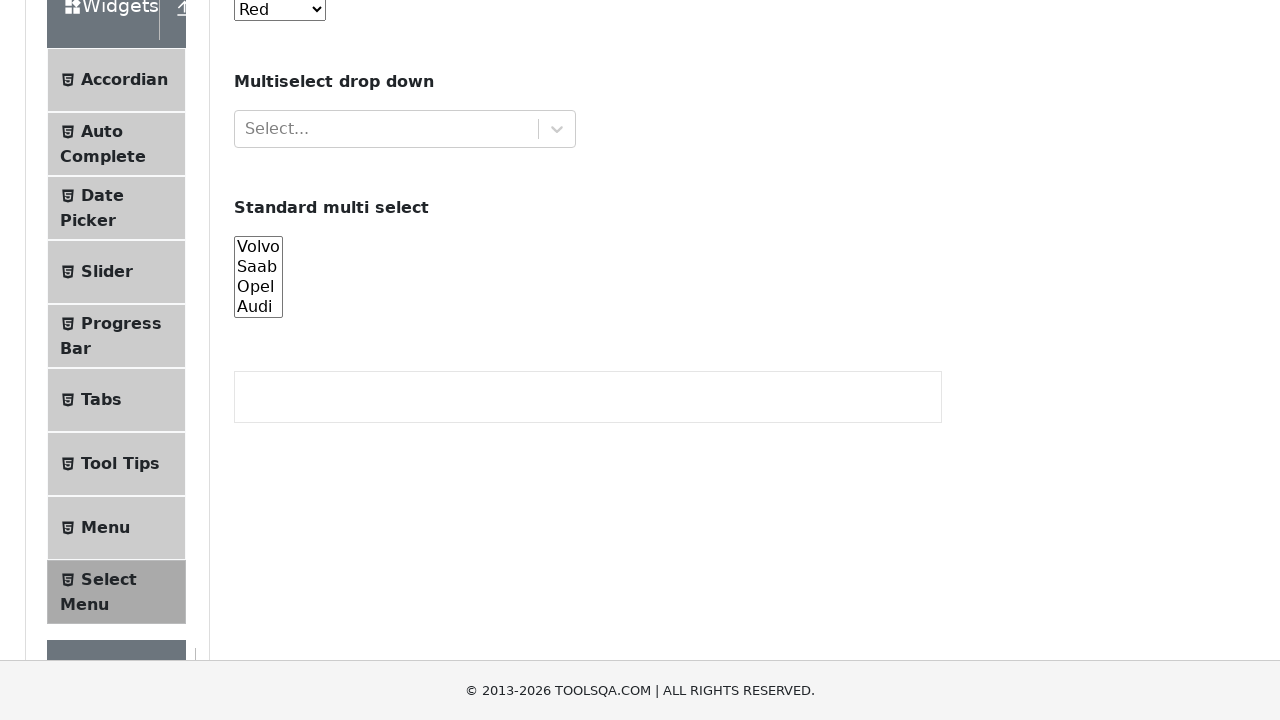